Navigates to the Applitools demo app login page and clicks the login button to access the app page.

Starting URL: https://demo.applitools.com

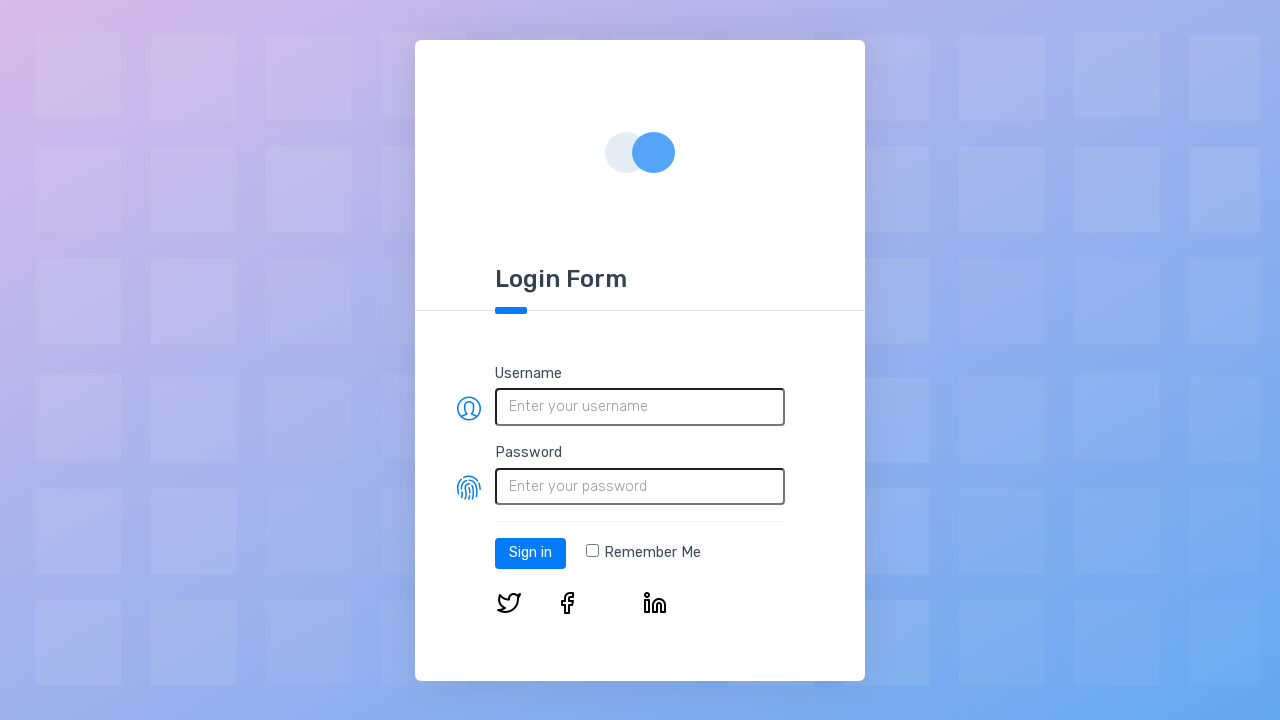

Set viewport size to 800x800
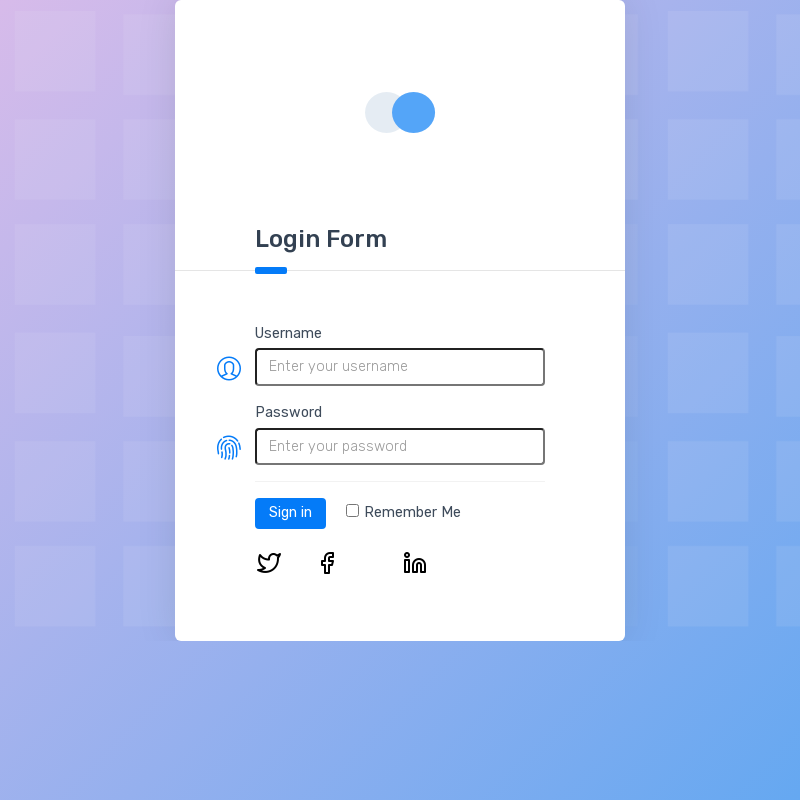

Login button loaded on the page
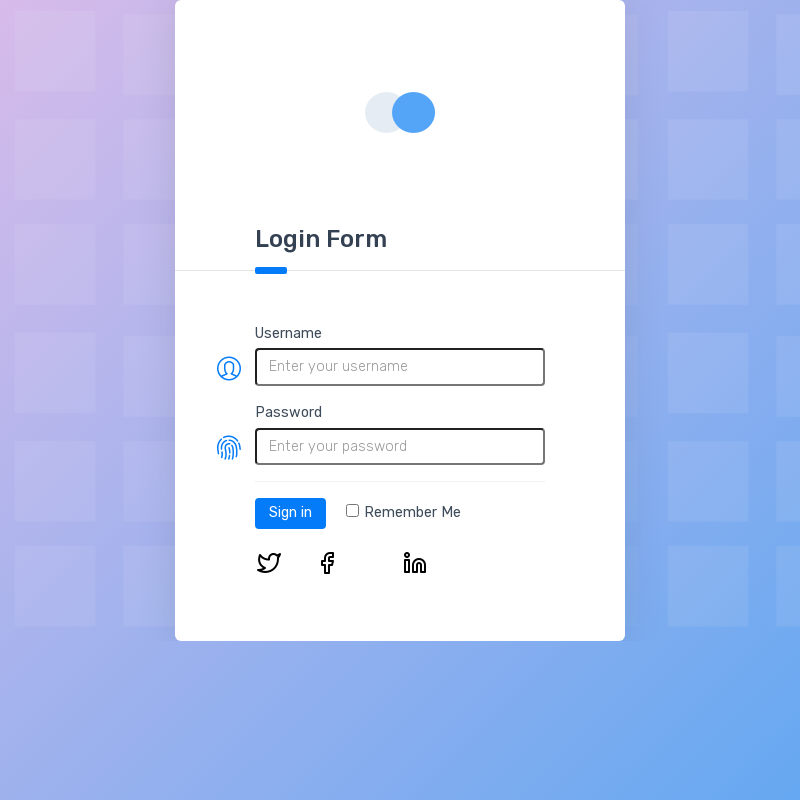

Clicked the login button at (290, 513) on #log-in
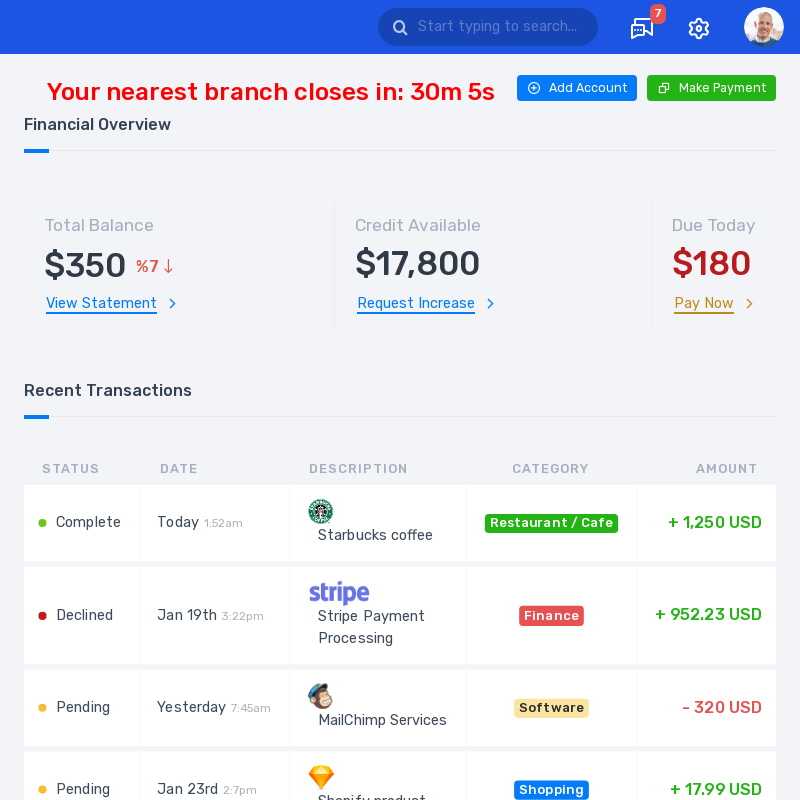

App page loaded after login (network idle)
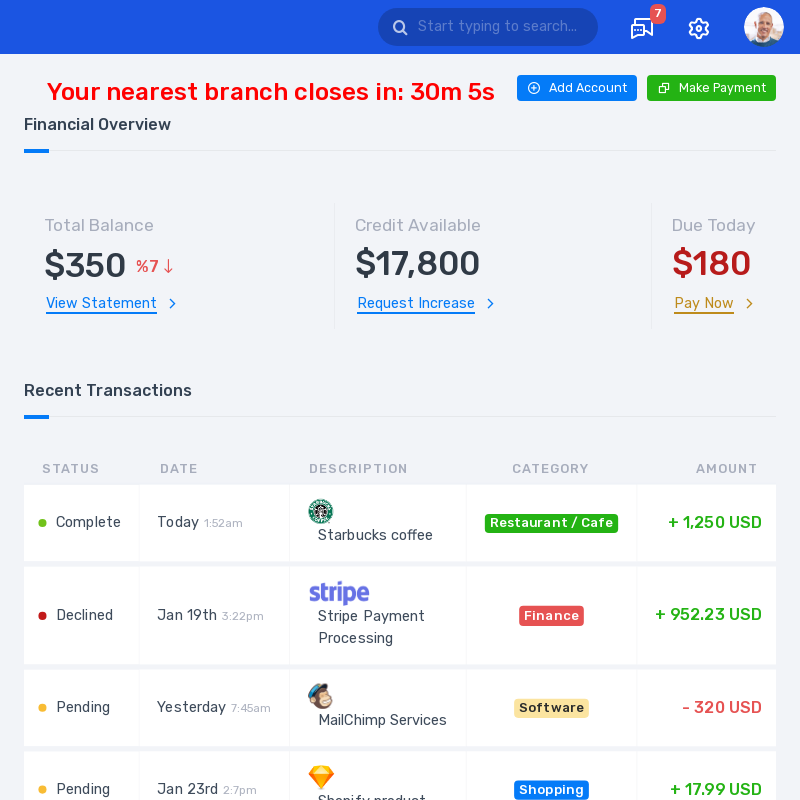

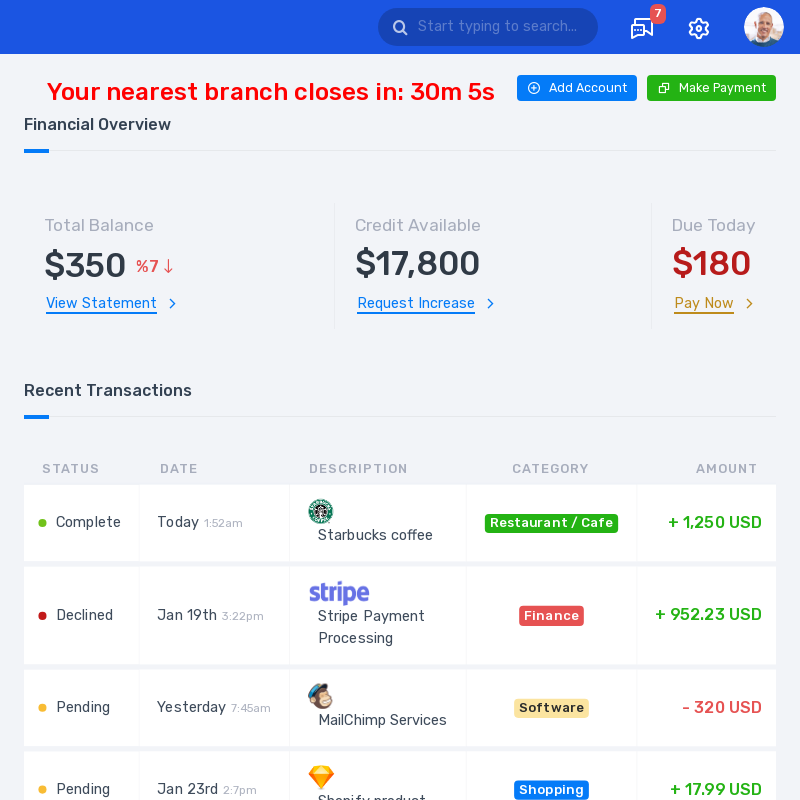